Tests a slow calculator by setting a delay value, performing a simple addition (7 + 8), and verifying the result equals 15

Starting URL: https://bonigarcia.dev/selenium-webdriver-java/slow-calculator.html

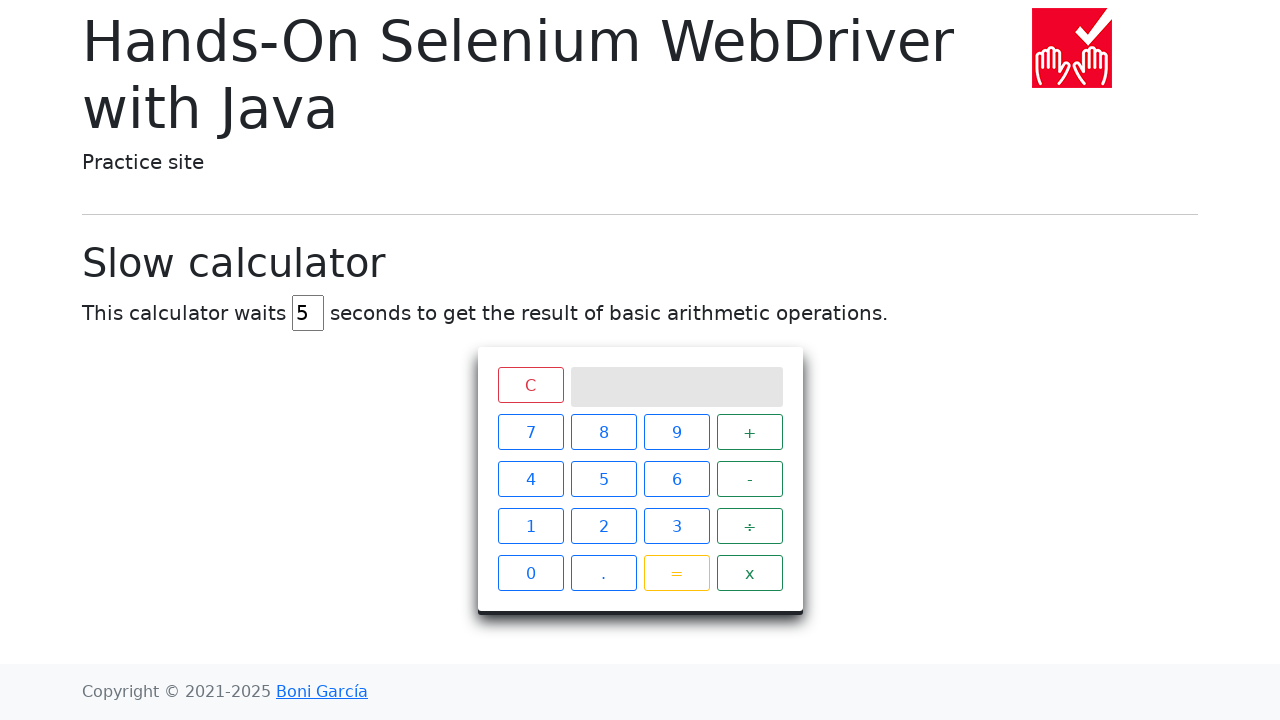

Navigated to slow calculator page
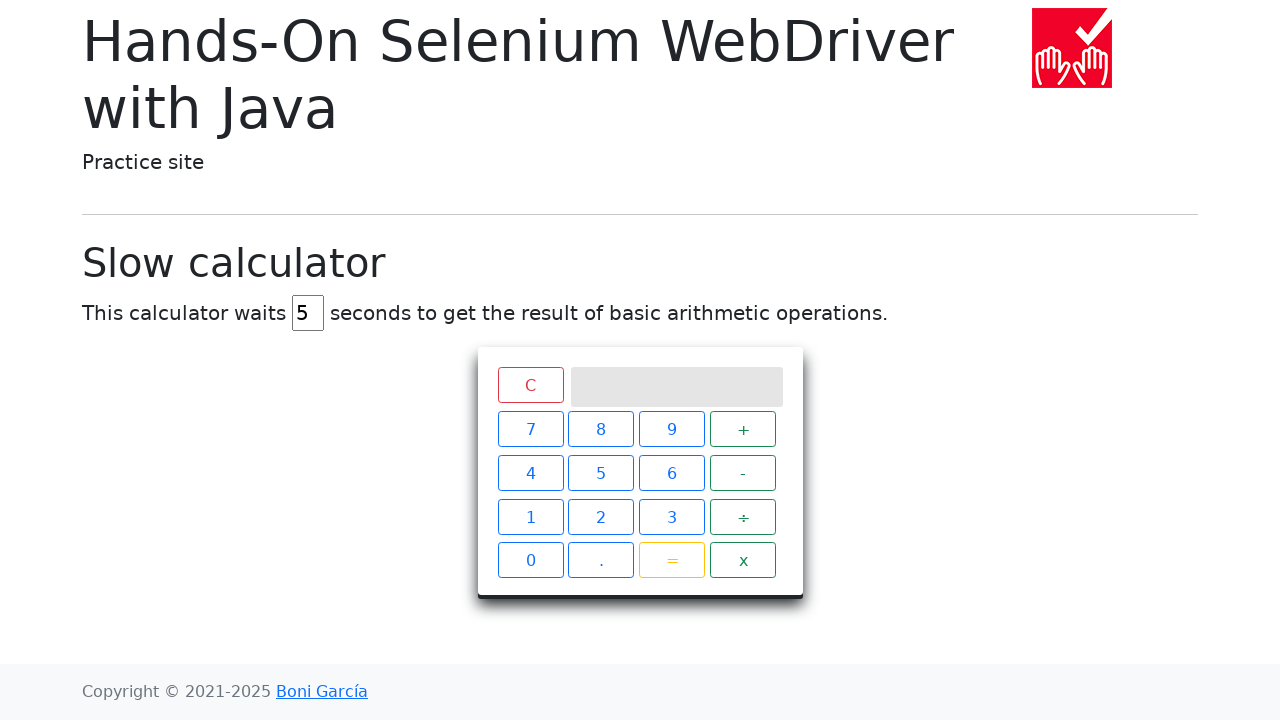

Cleared delay input field on #delay
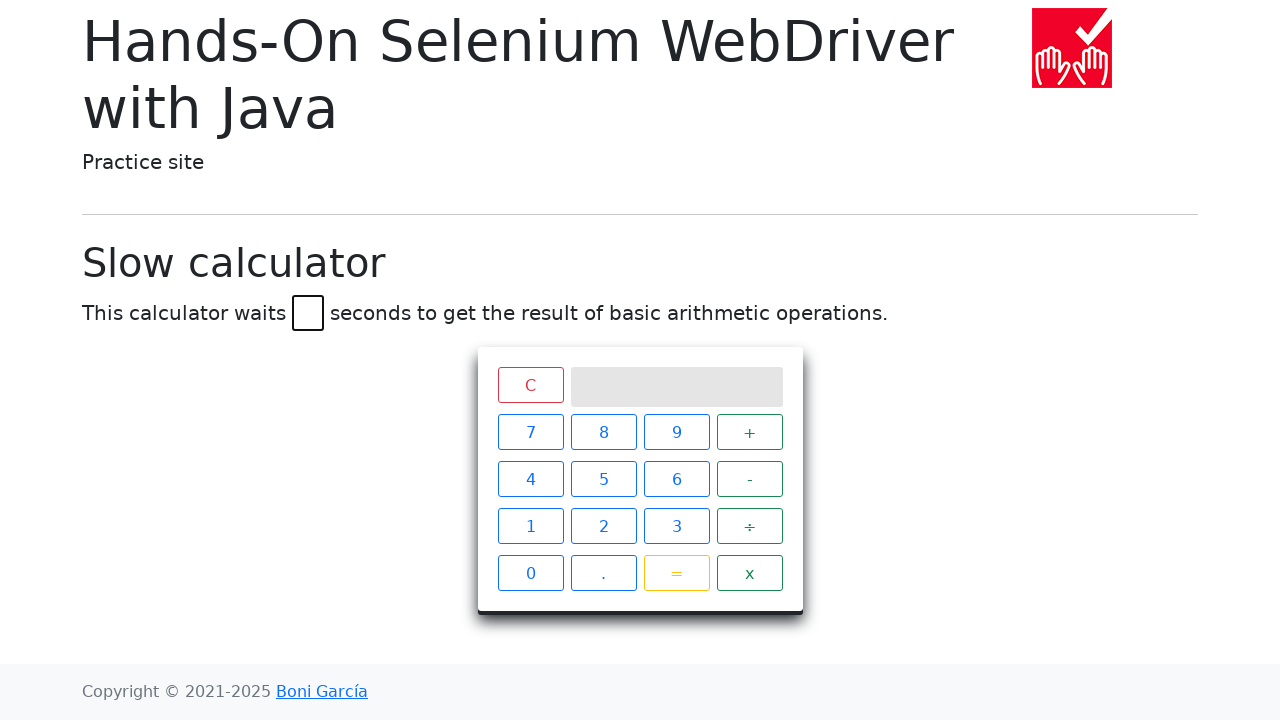

Set delay value to 45 on #delay
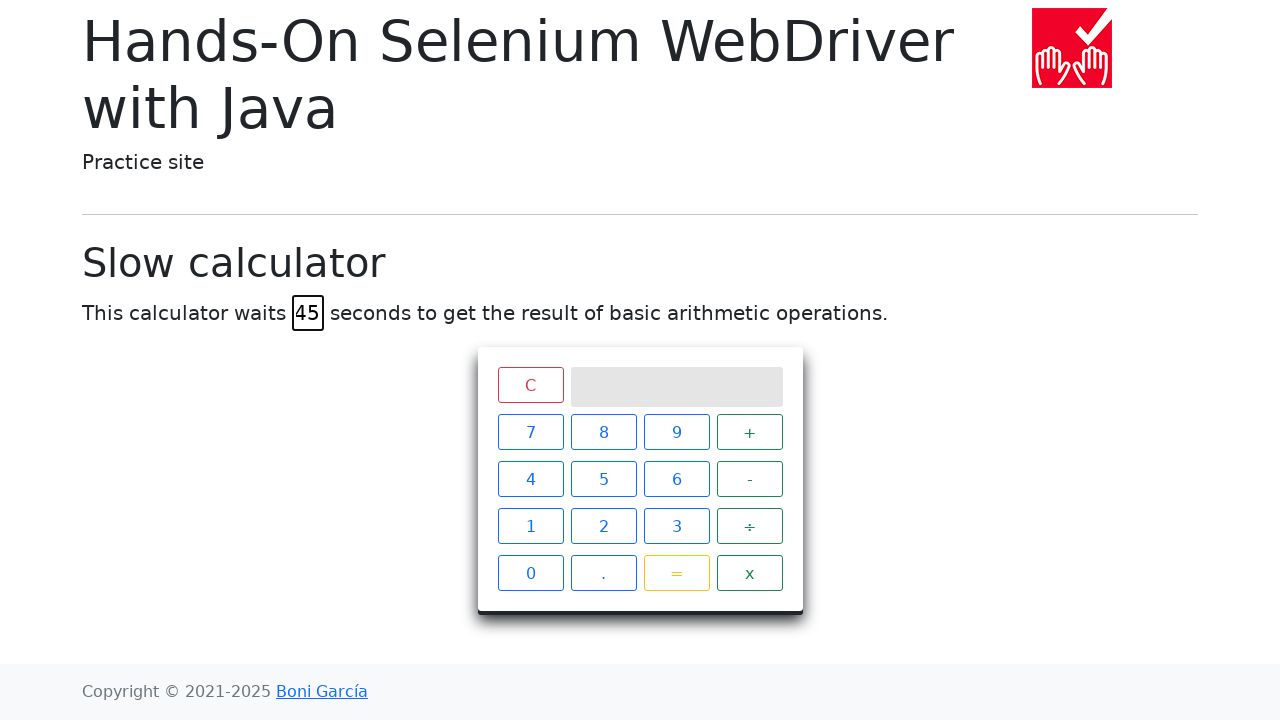

Clicked button '7' at (530, 432) on xpath=//span[text()='7']
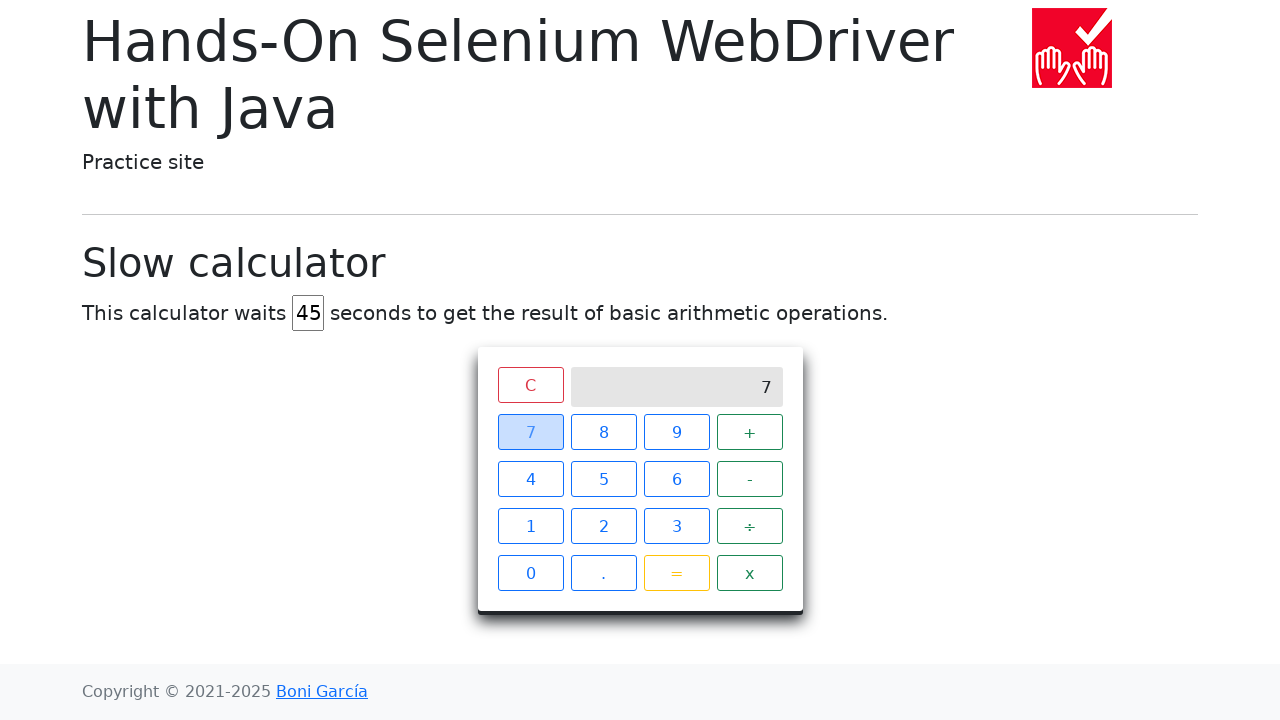

Clicked button '+' at (750, 432) on xpath=//span[text()='+']
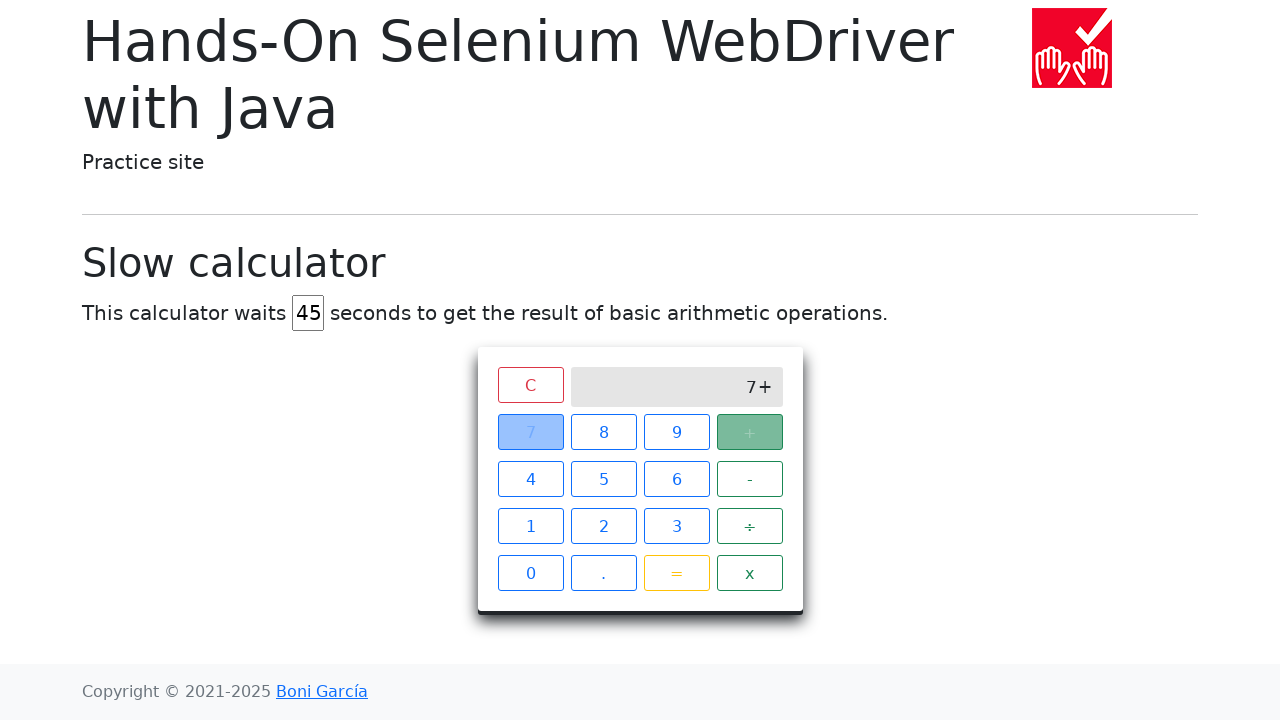

Clicked button '8' at (604, 432) on xpath=//span[text()='8']
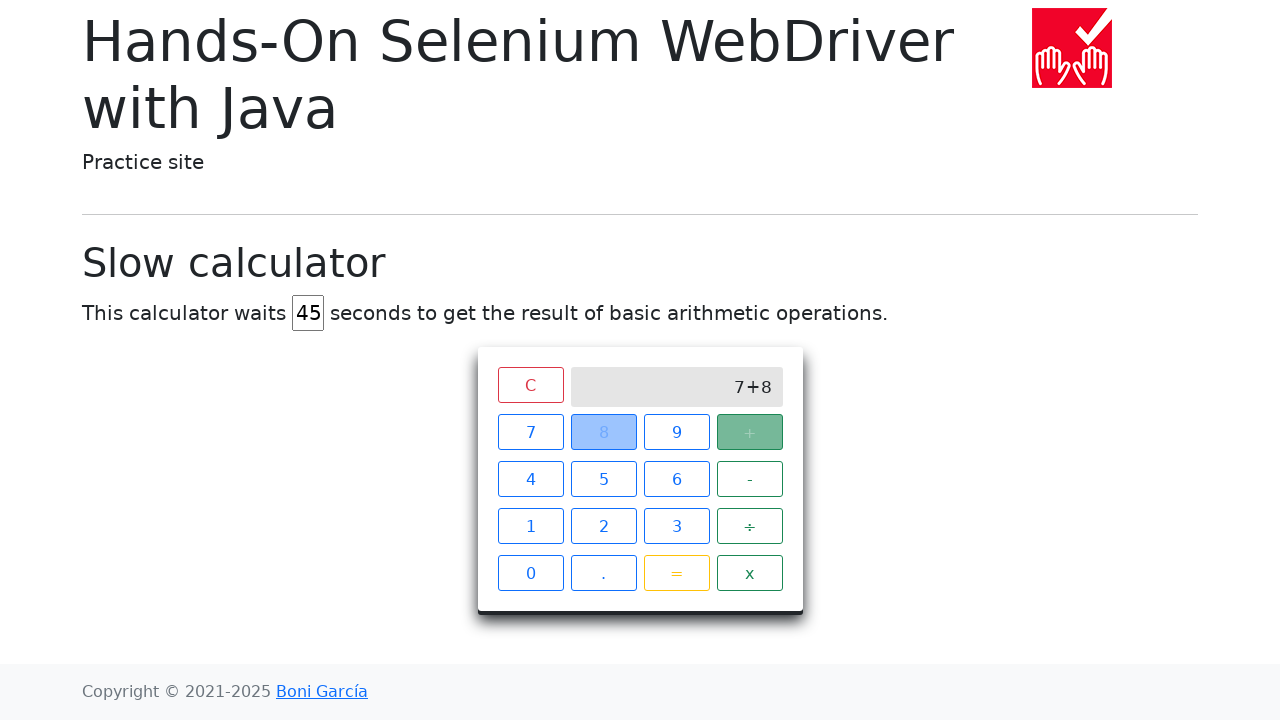

Clicked button '=' at (676, 573) on xpath=//span[text()='=']
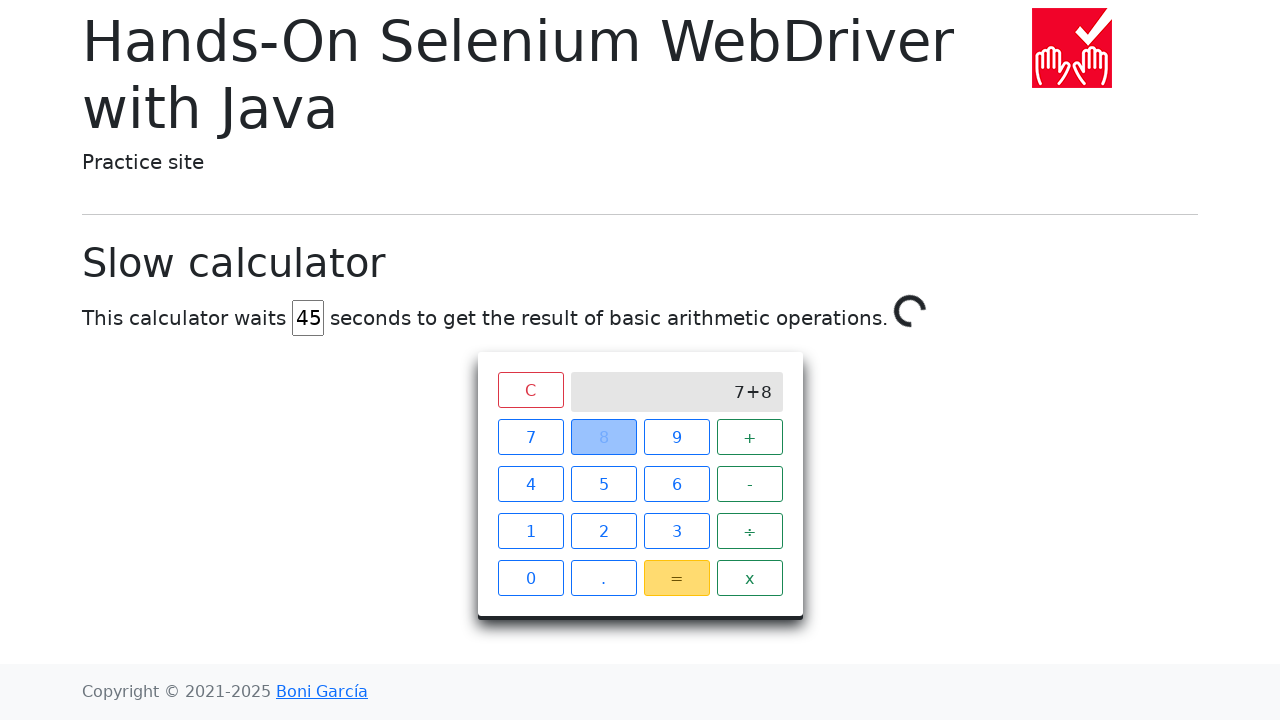

Result '15' appeared on calculator screen after 45ms delay
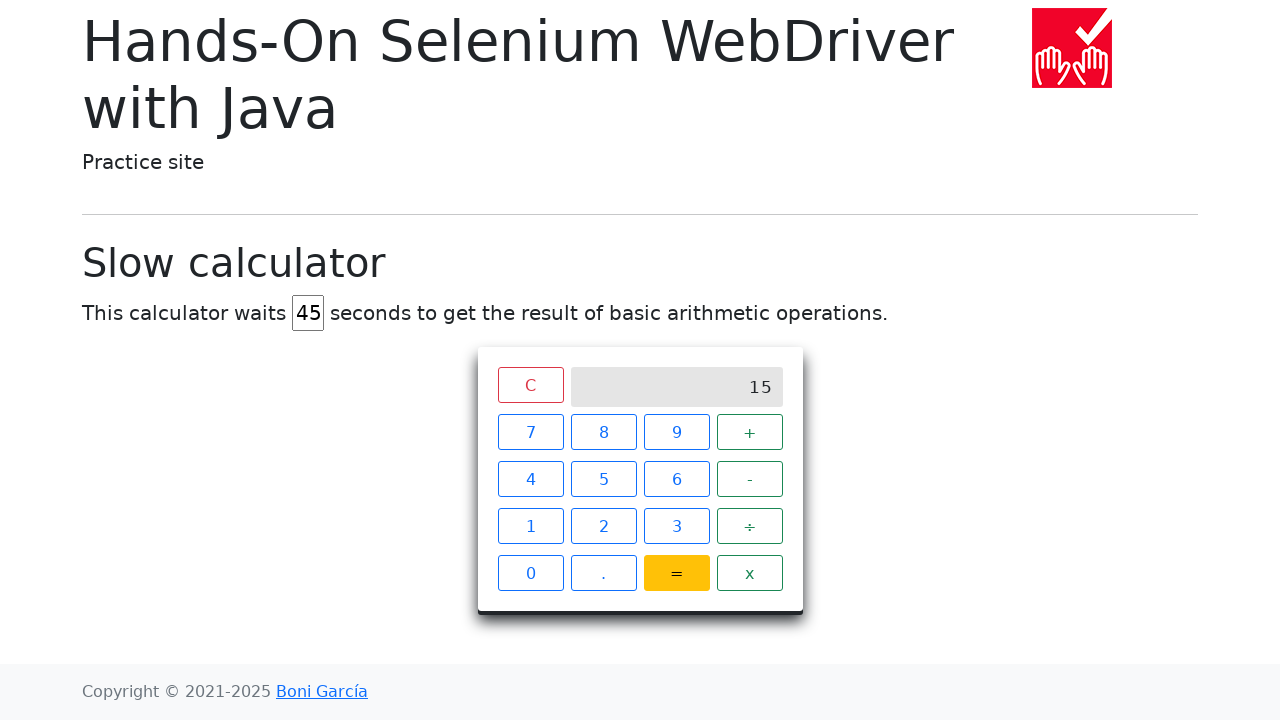

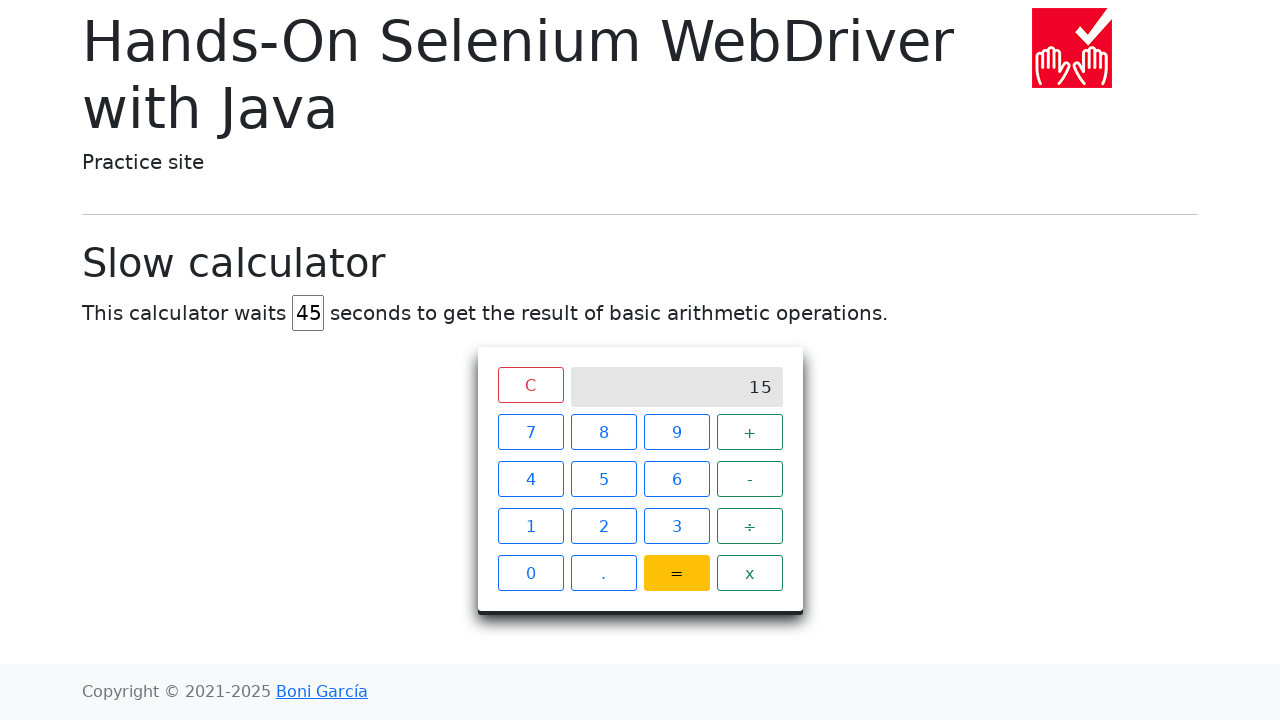